Tests that a todo item is removed when edited to an empty string

Starting URL: https://demo.playwright.dev/todomvc

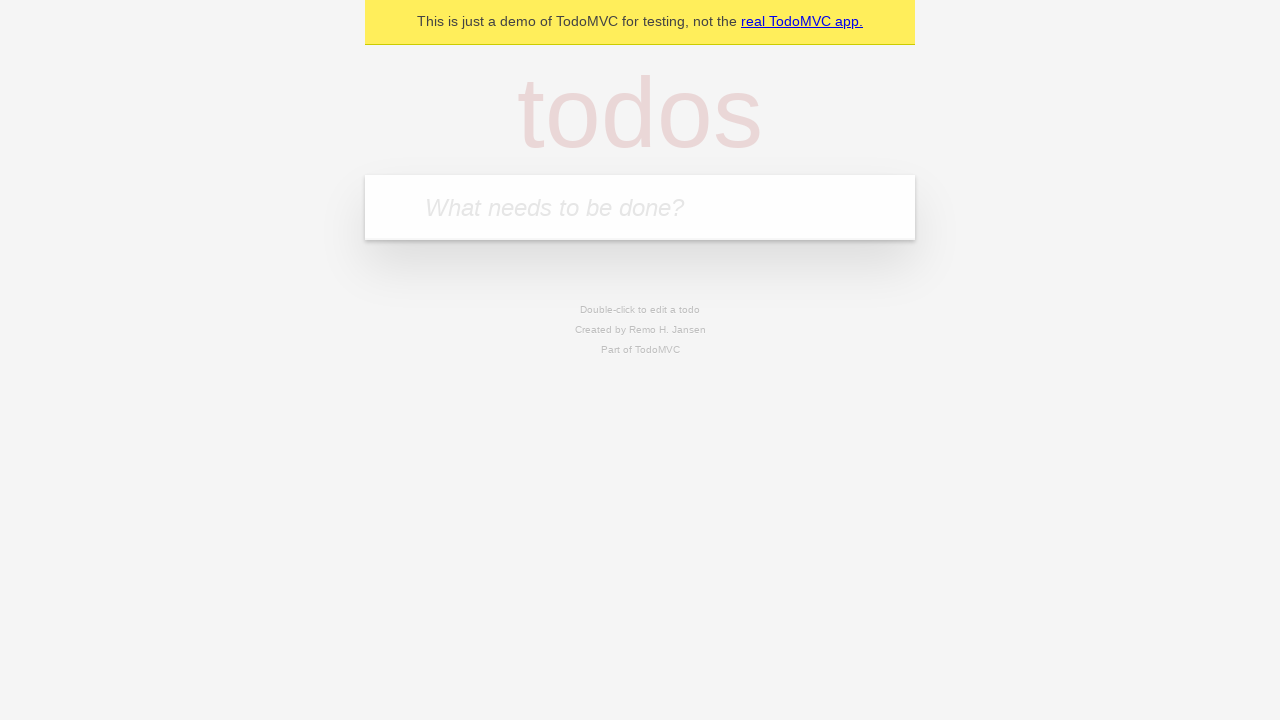

Filled todo input with 'buy some cheese' on internal:attr=[placeholder="What needs to be done?"i]
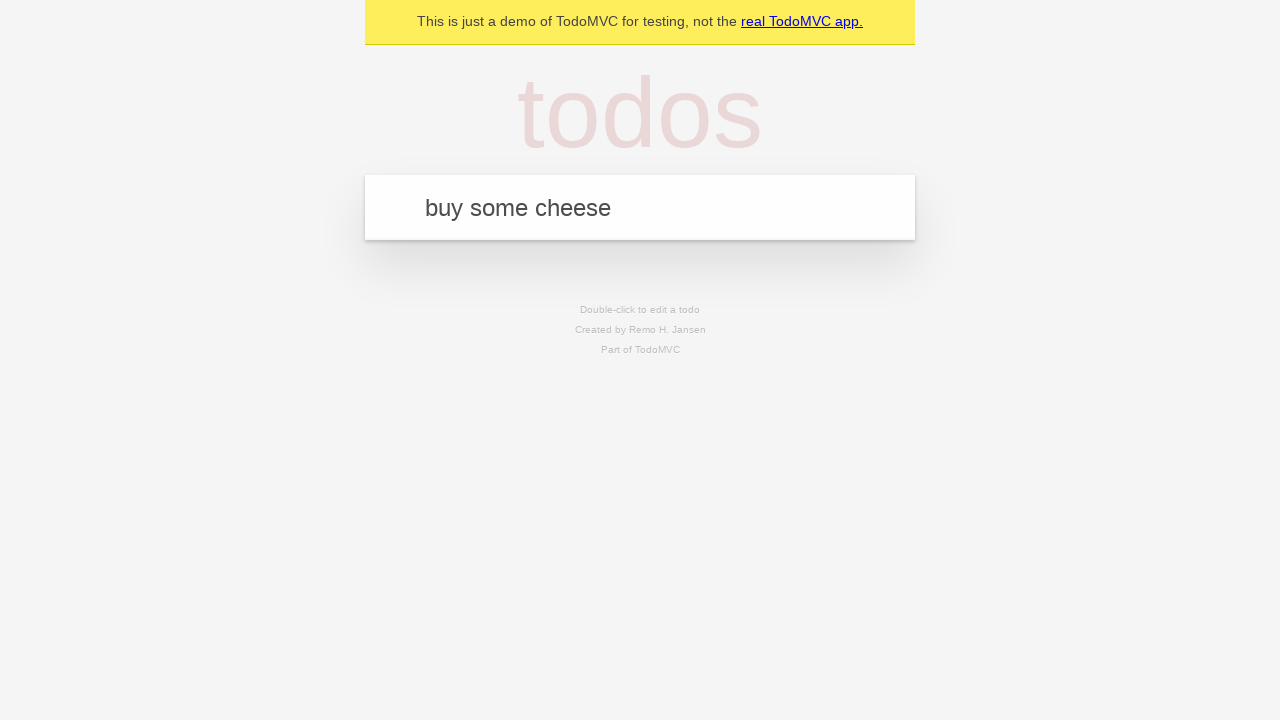

Pressed Enter to create first todo item on internal:attr=[placeholder="What needs to be done?"i]
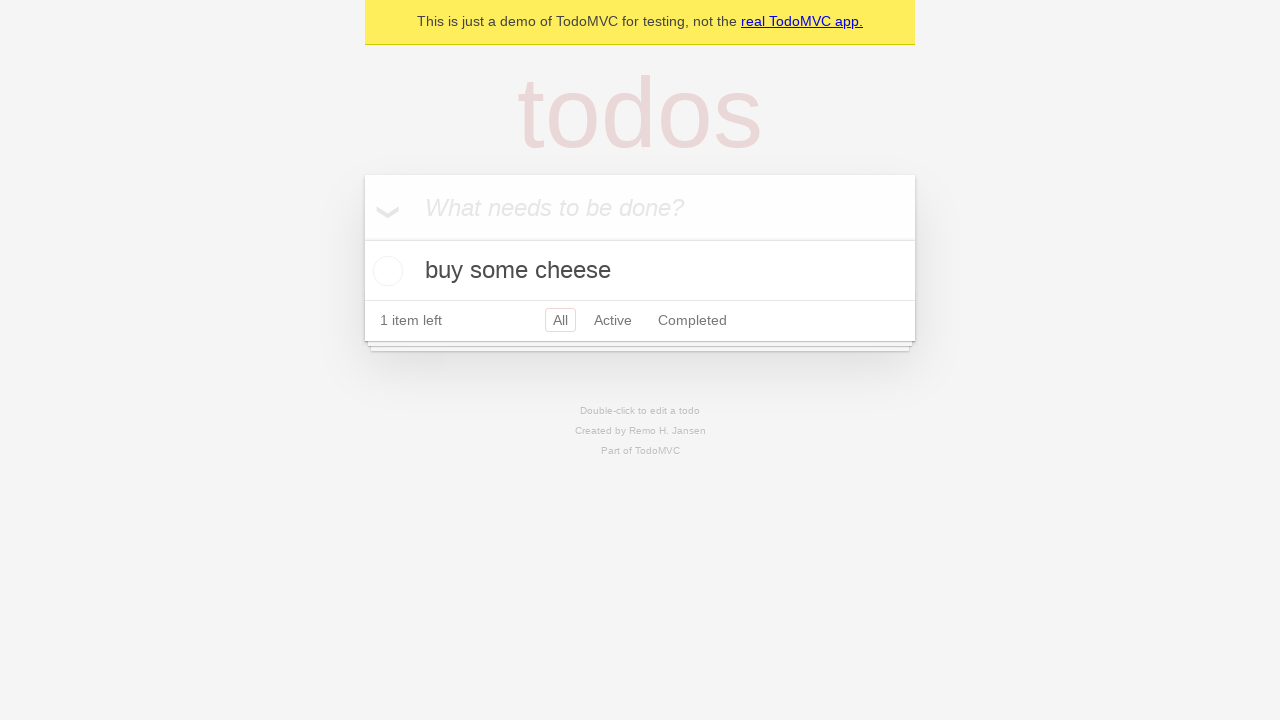

Filled todo input with 'feed the cat' on internal:attr=[placeholder="What needs to be done?"i]
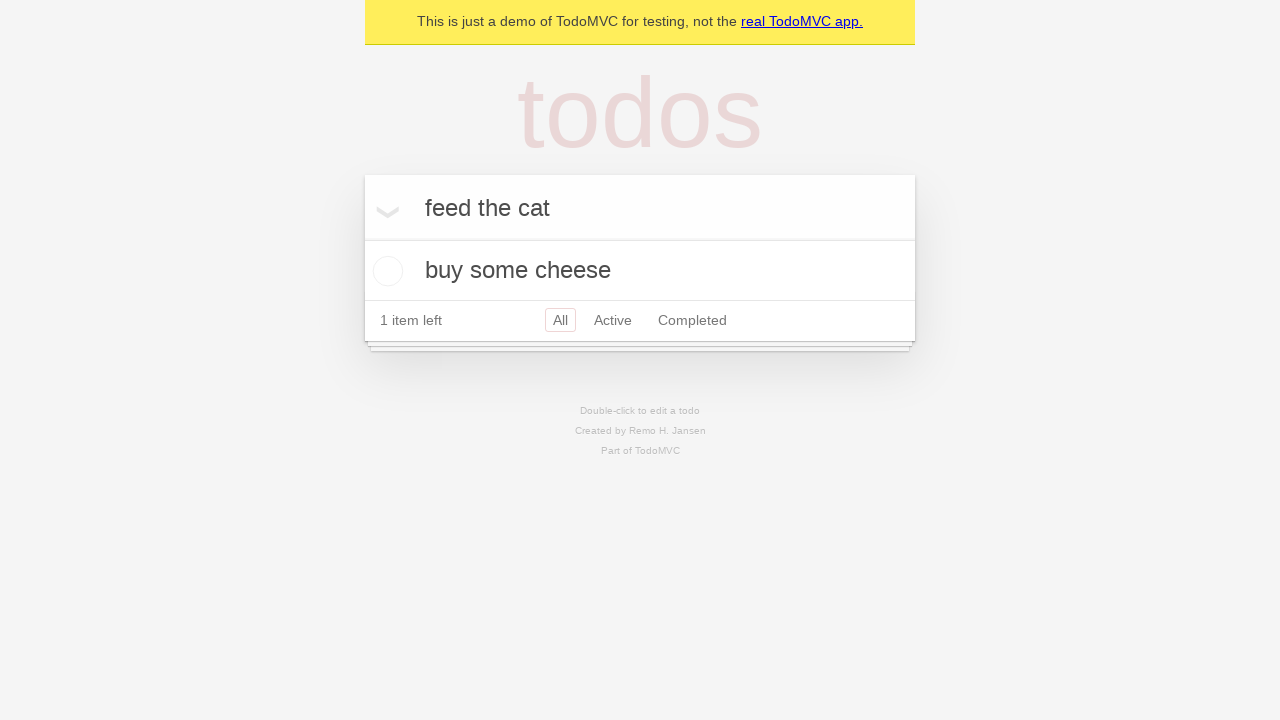

Pressed Enter to create second todo item on internal:attr=[placeholder="What needs to be done?"i]
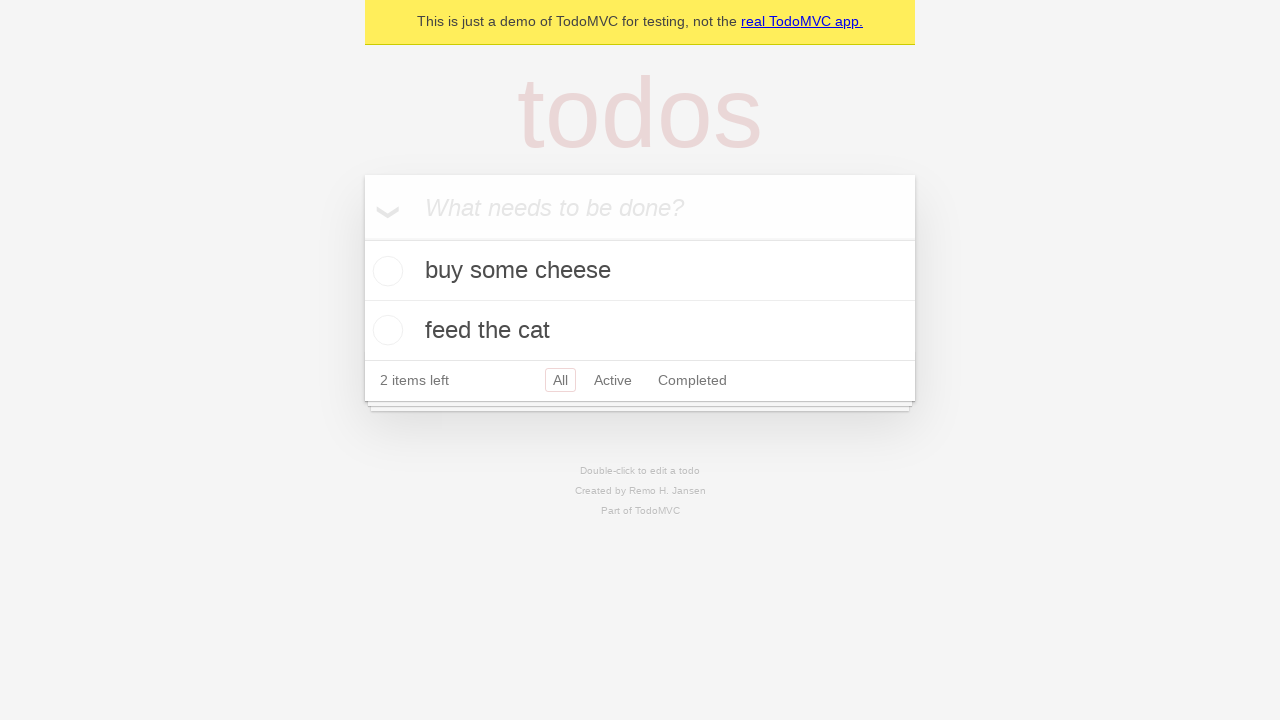

Filled todo input with 'book a doctors appointment' on internal:attr=[placeholder="What needs to be done?"i]
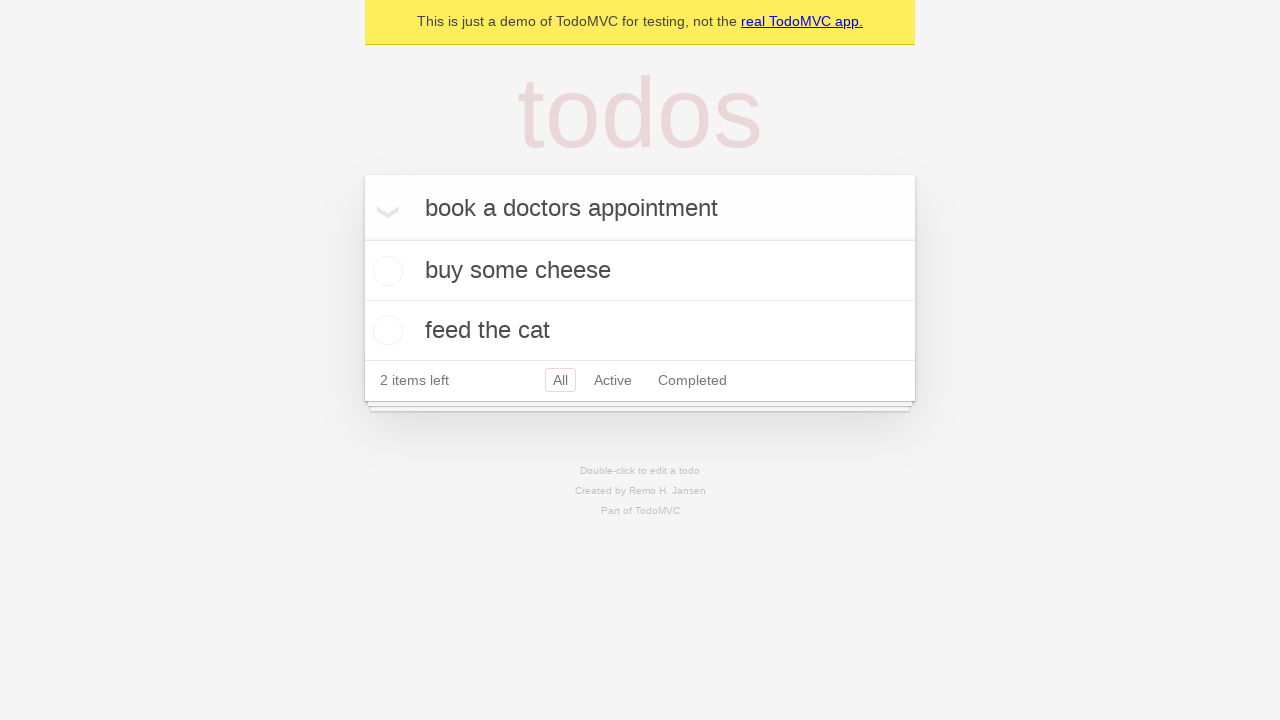

Pressed Enter to create third todo item on internal:attr=[placeholder="What needs to be done?"i]
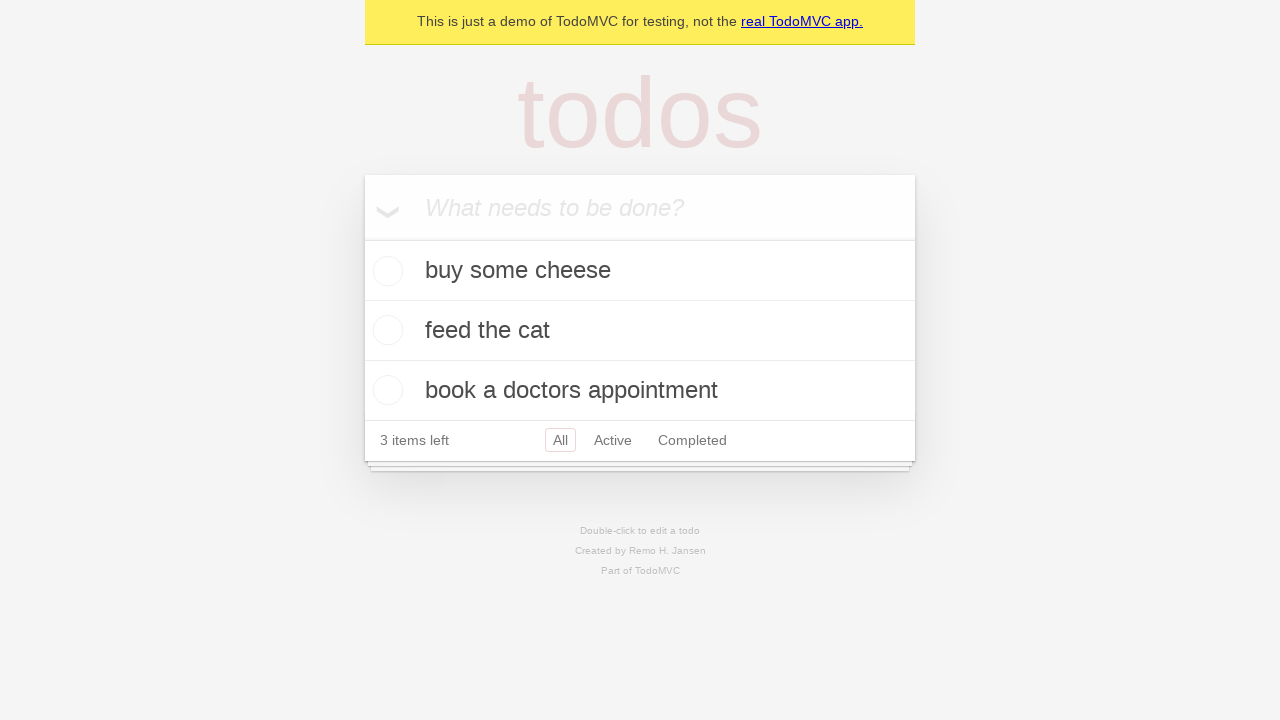

Double-clicked second todo item to enter edit mode at (640, 331) on internal:testid=[data-testid="todo-item"s] >> nth=1
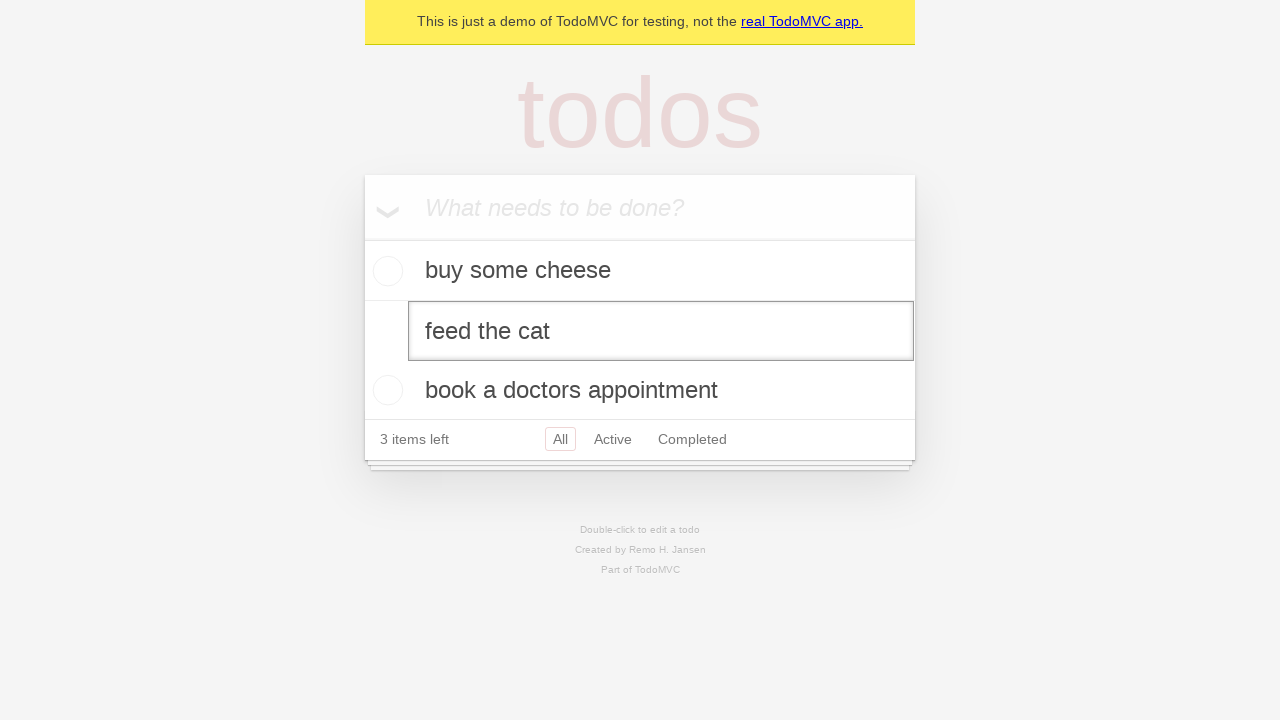

Cleared text from the edit field on internal:testid=[data-testid="todo-item"s] >> nth=1 >> internal:role=textbox[nam
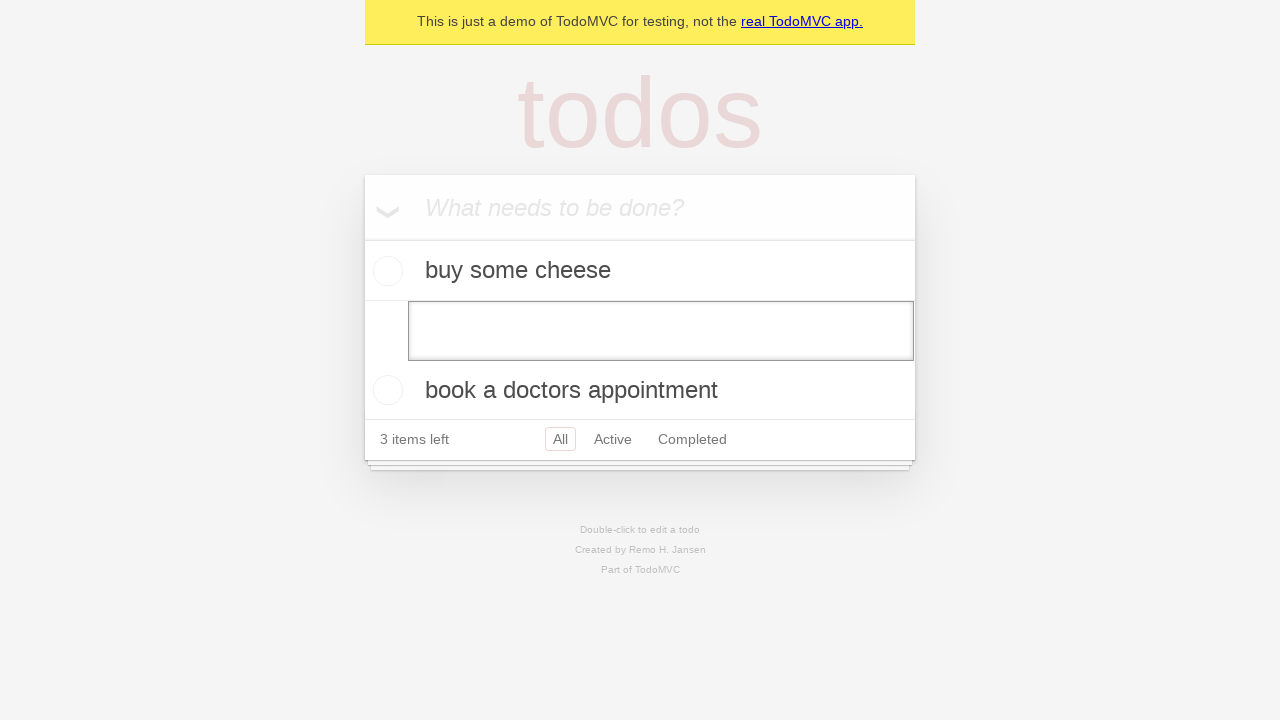

Pressed Enter to confirm empty text and remove the todo item on internal:testid=[data-testid="todo-item"s] >> nth=1 >> internal:role=textbox[nam
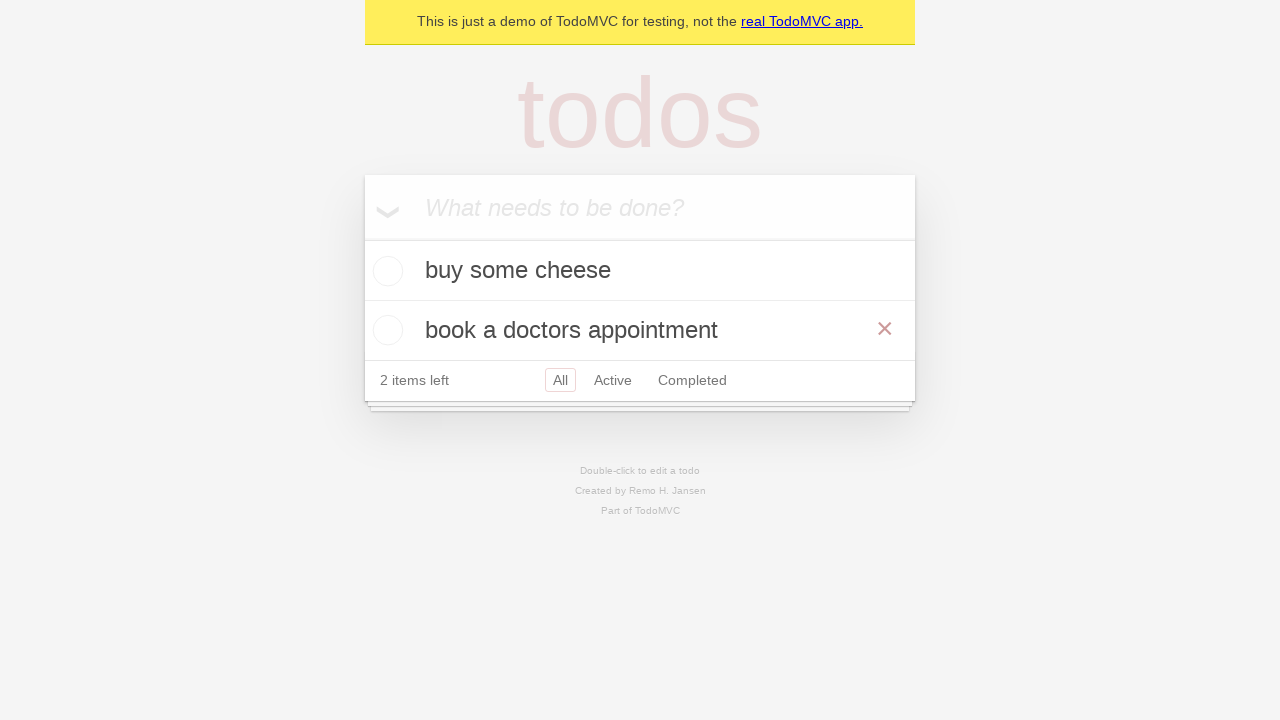

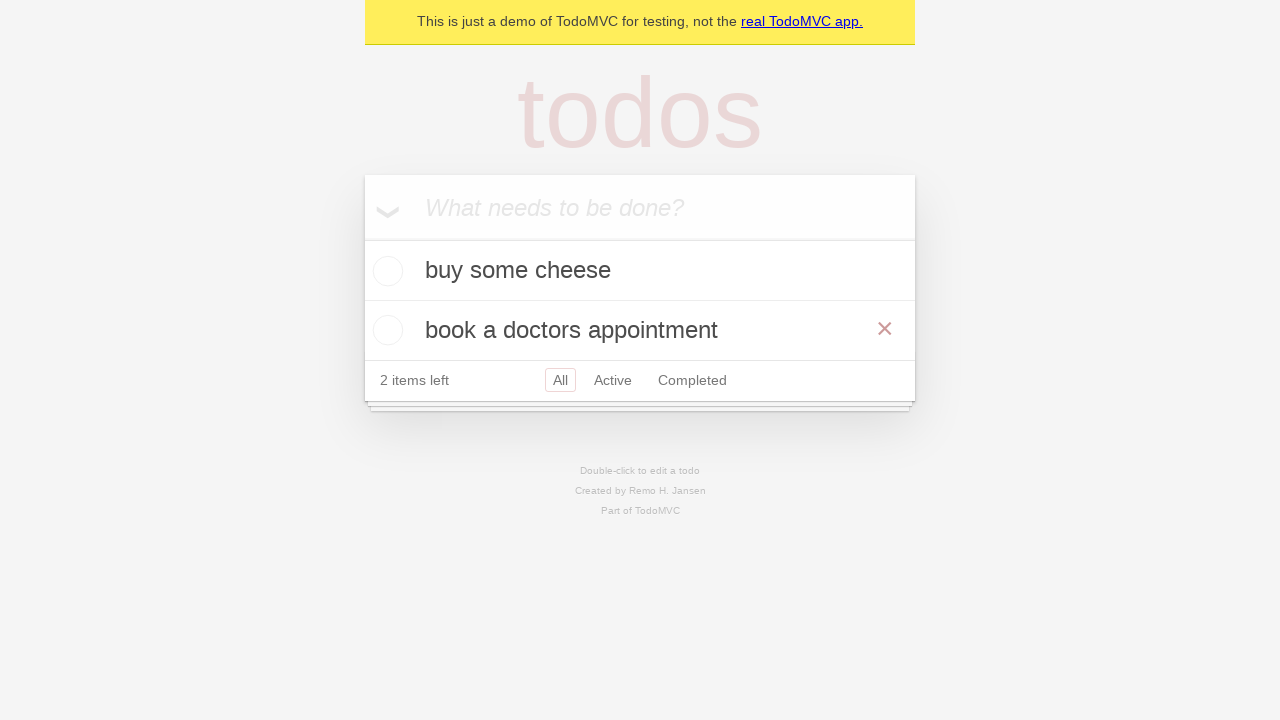